Tests dynamic loading functionality by clicking a start button and waiting for content to load

Starting URL: https://the-internet.herokuapp.com/dynamic_loading/1

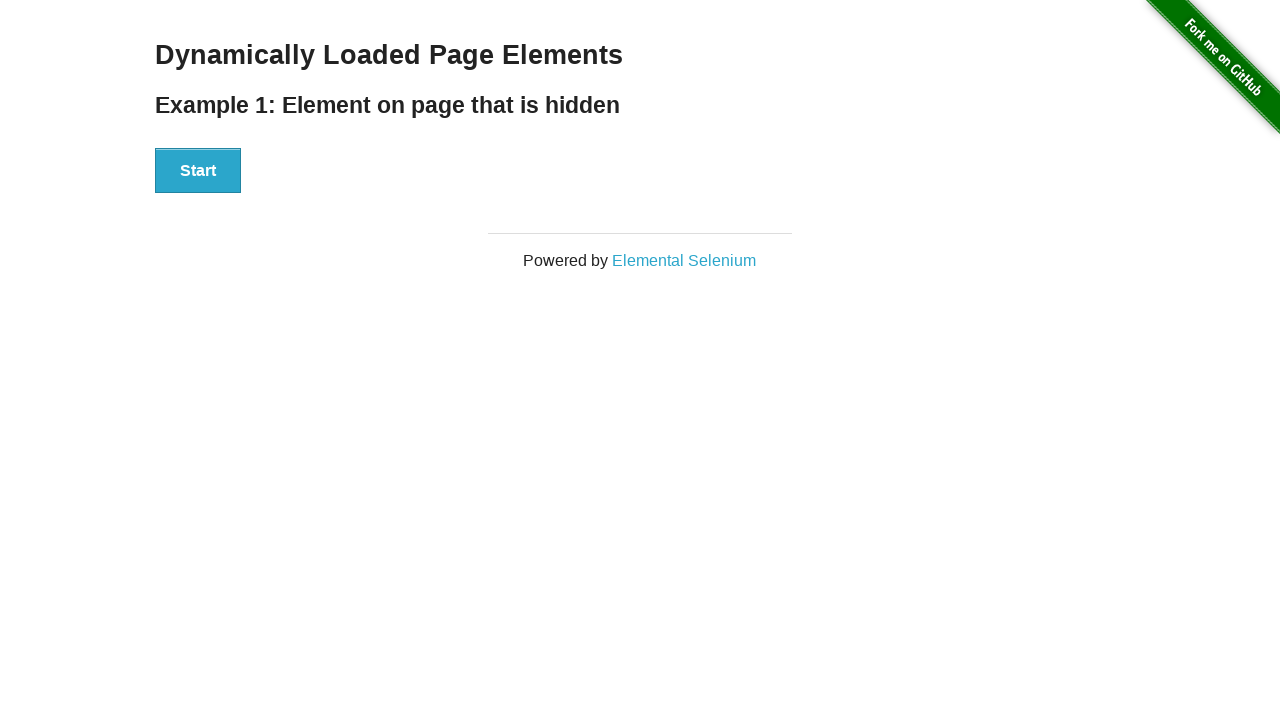

Clicked Start button to trigger dynamic loading at (198, 171) on xpath=//button[.='Start']
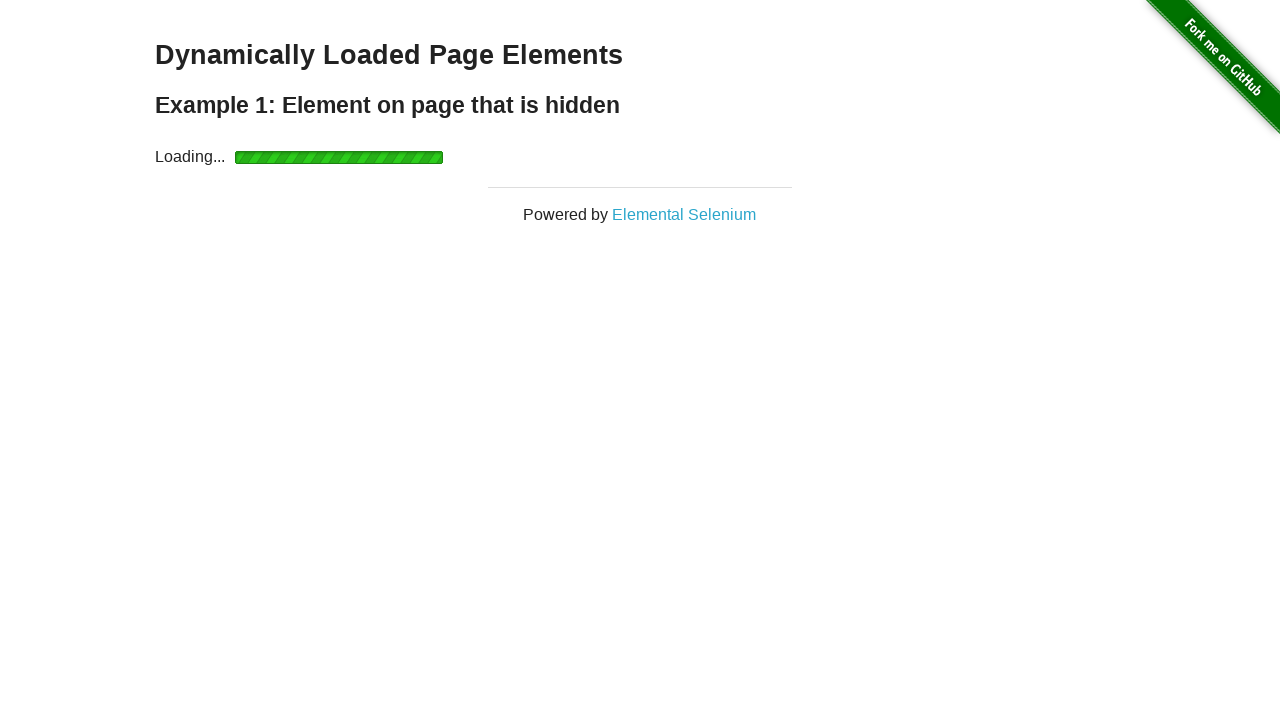

Dynamically loaded content appeared on page
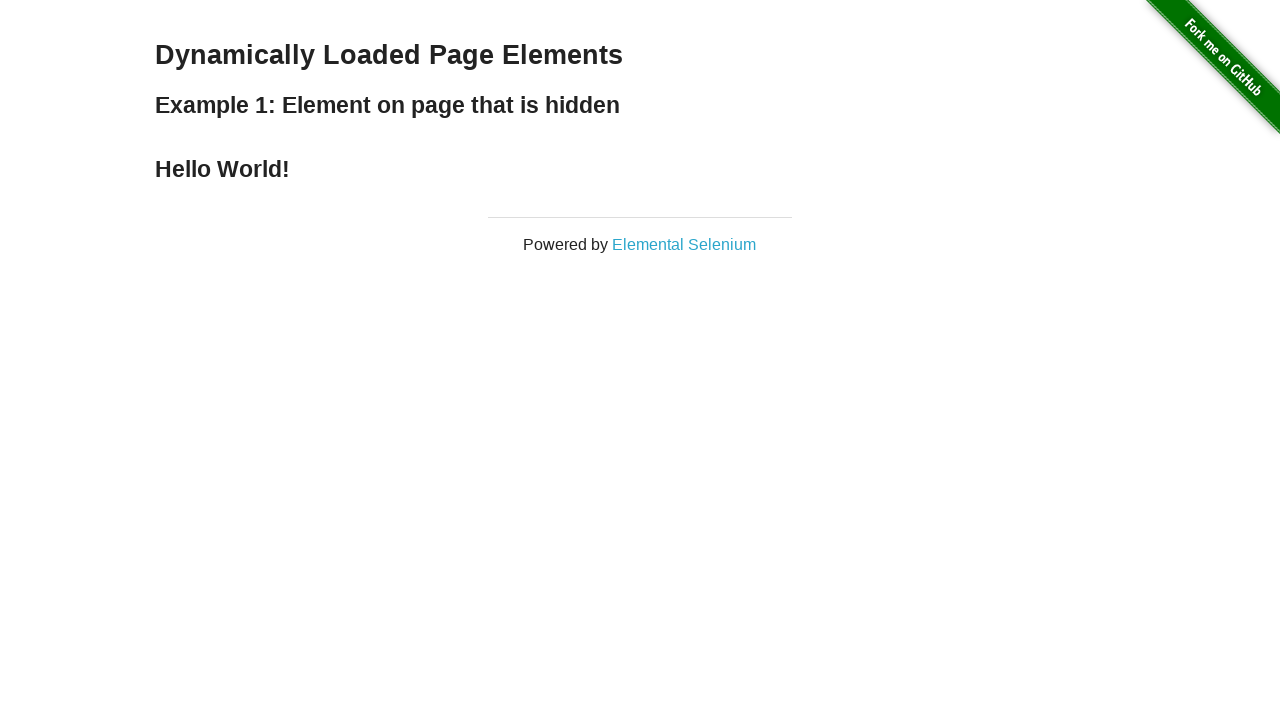

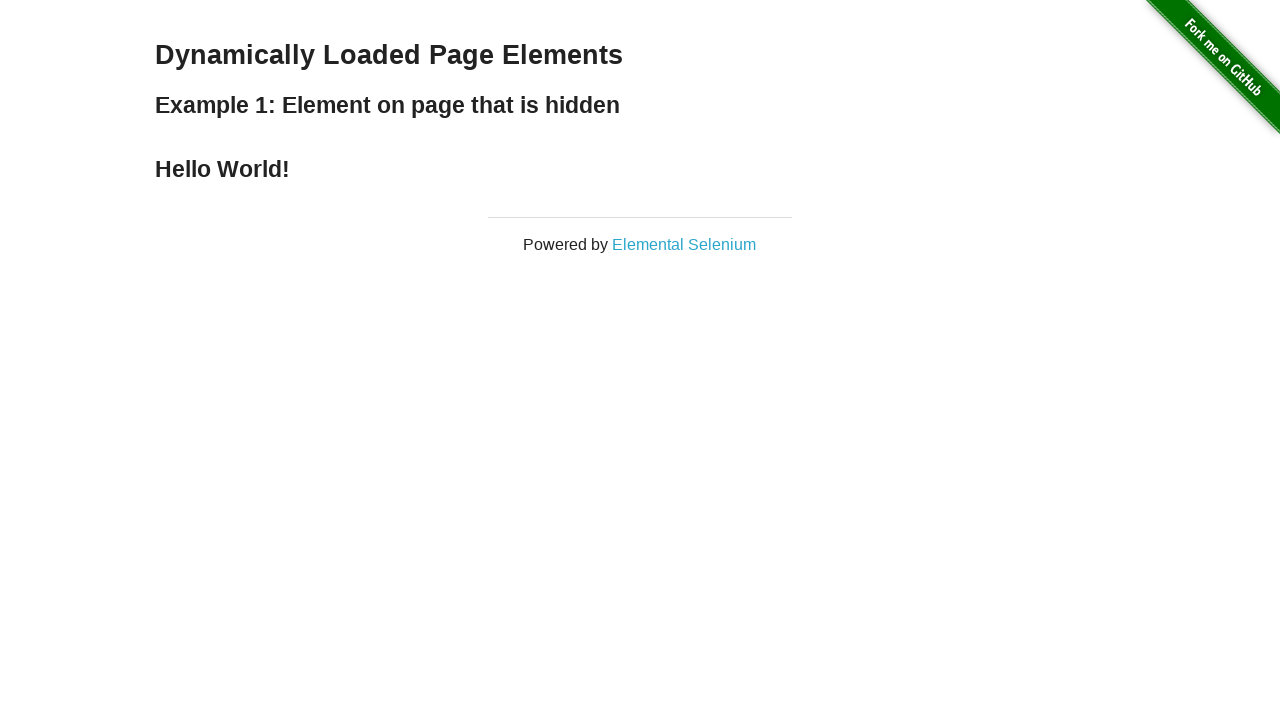